Navigates to the Form Authentication page and verifies the URL is correct

Starting URL: https://the-internet.herokuapp.com/

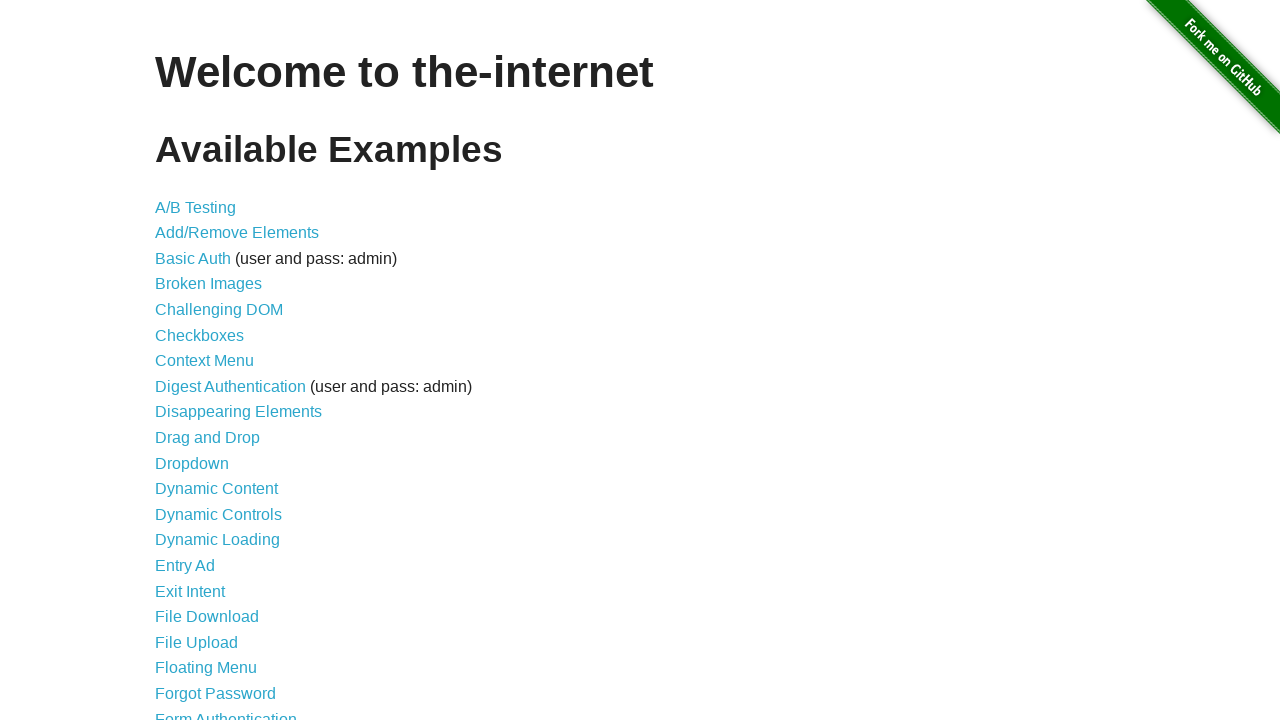

Clicked on Form Authentication link at (226, 712) on xpath=//a[text()='Form Authentication']
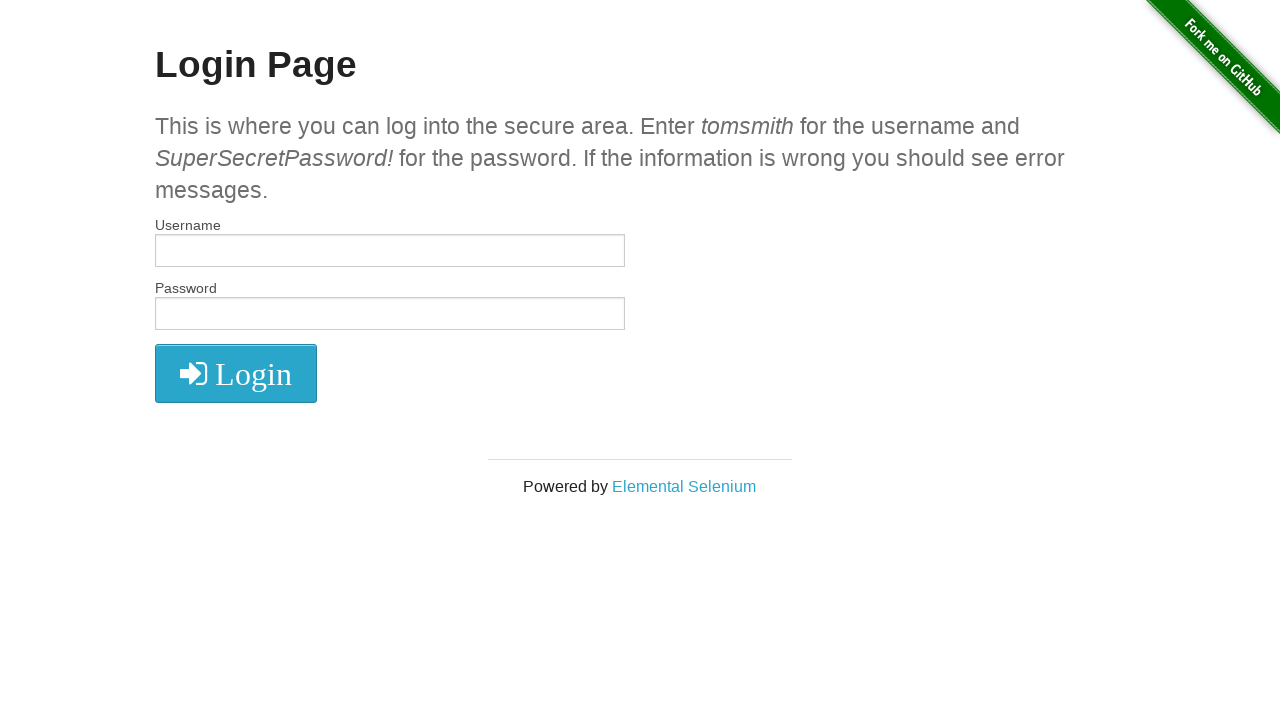

Navigated to login page and verified URL contains '/login'
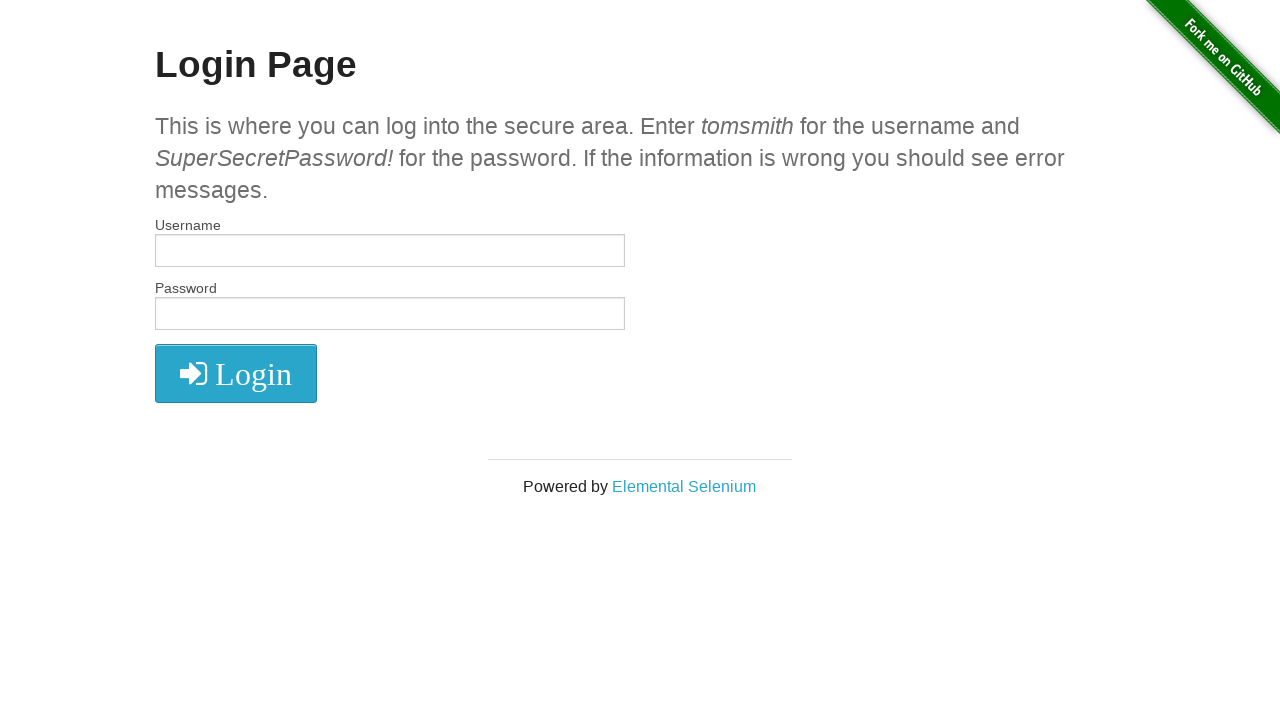

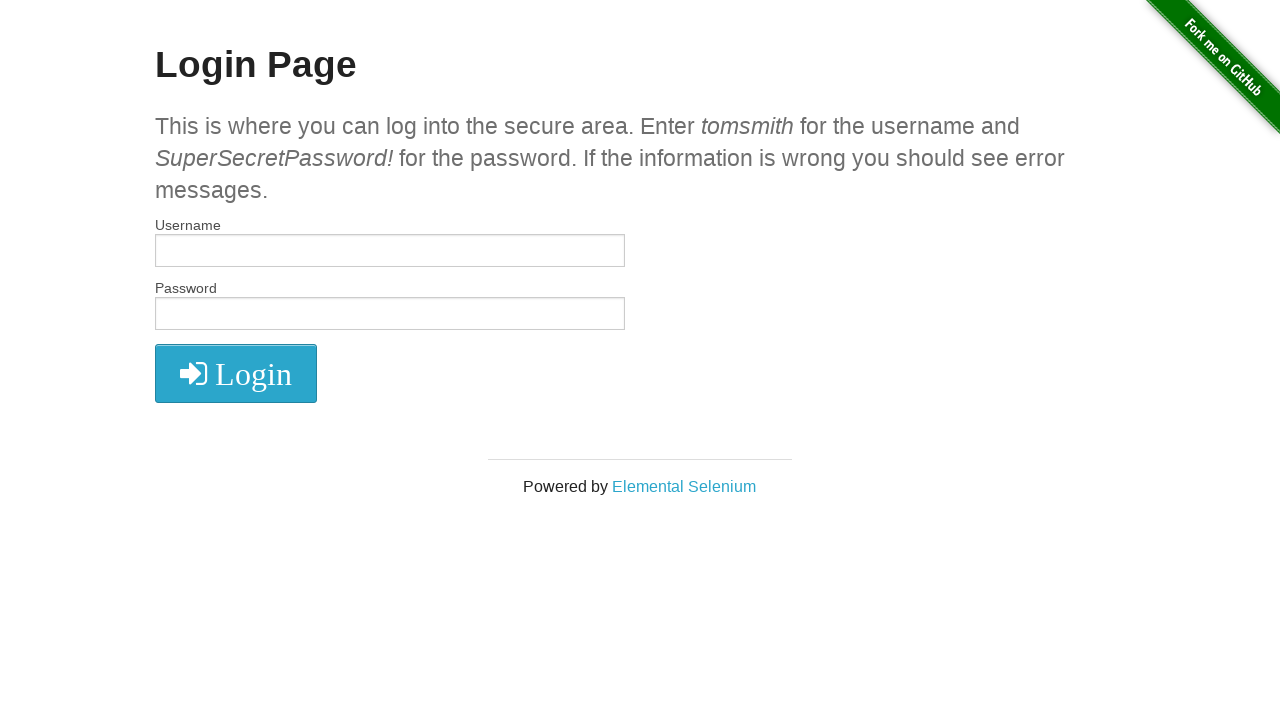